Tests file upload functionality by selecting a file using the file input element on the upload page

Starting URL: https://the-internet.herokuapp.com/upload

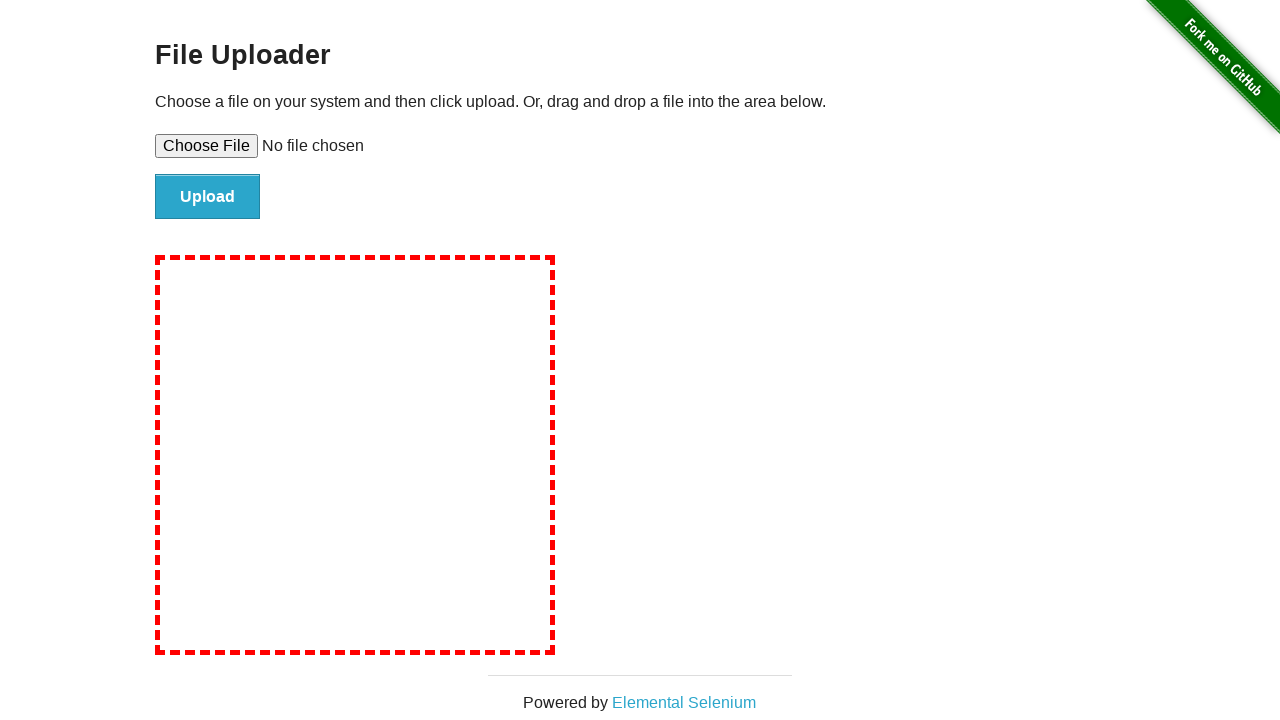

Created temporary test file for upload
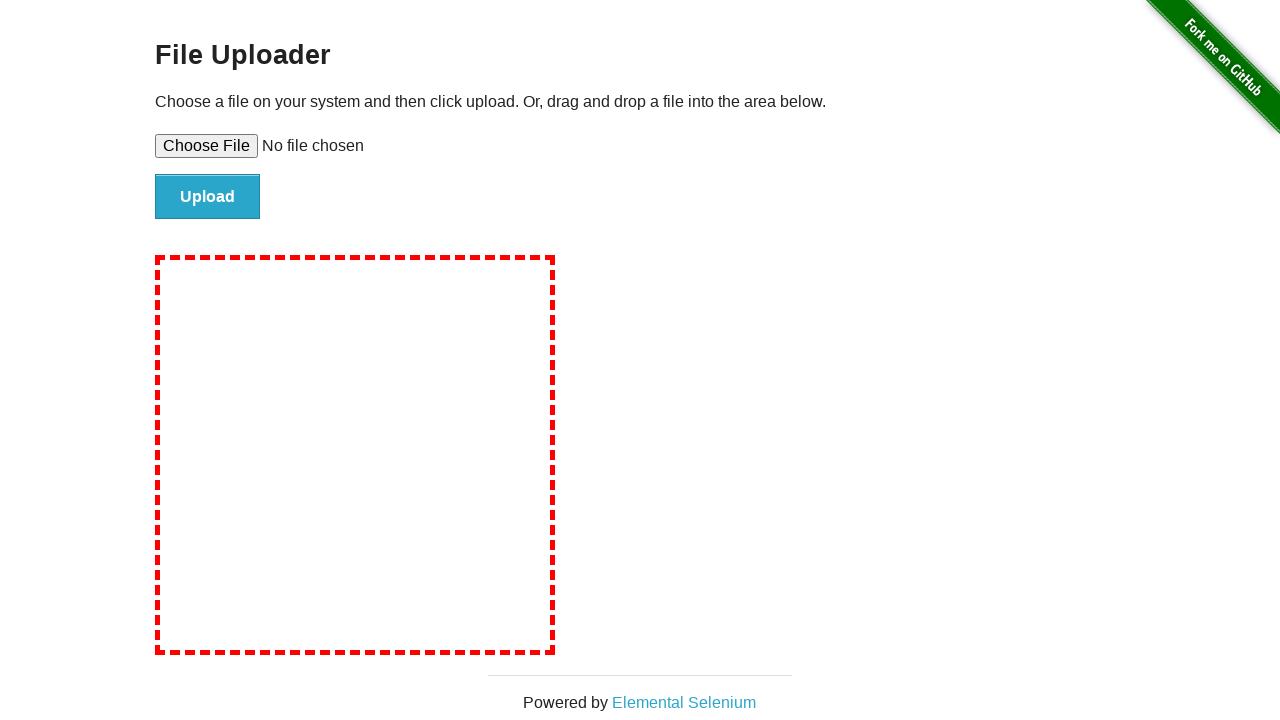

Selected test file using file input element
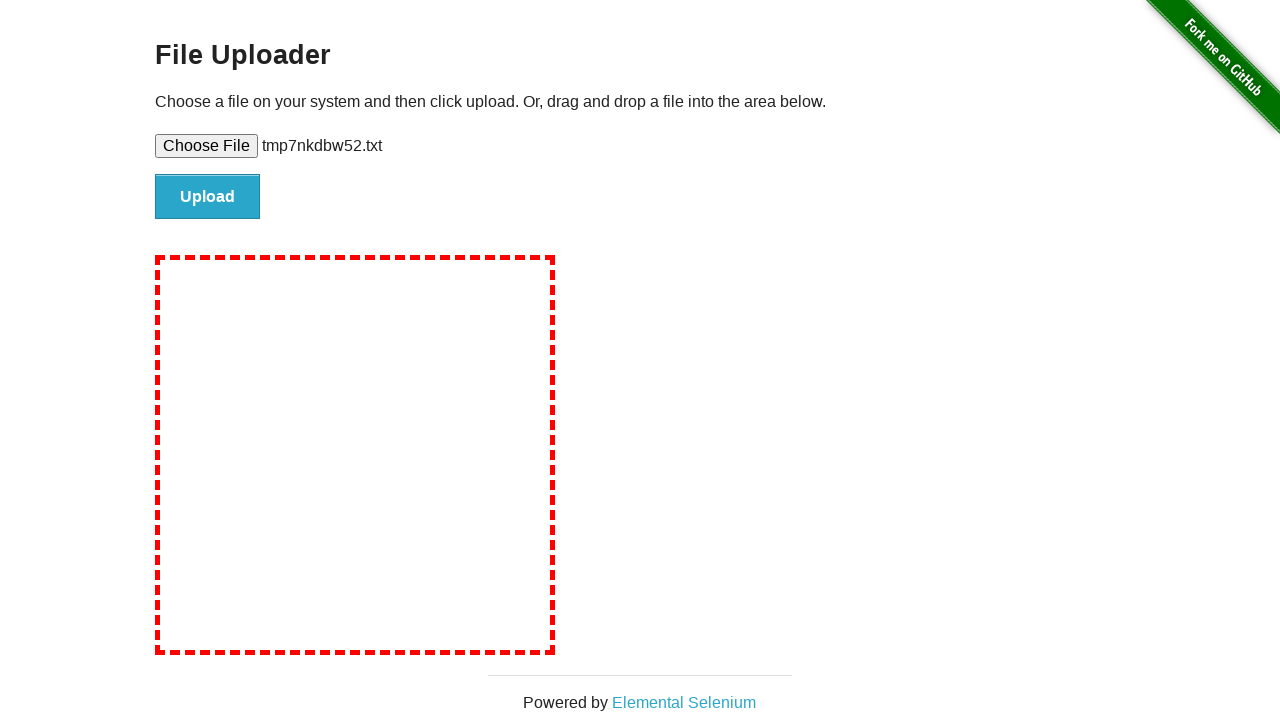

Clicked upload button to submit file at (208, 197) on #file-submit
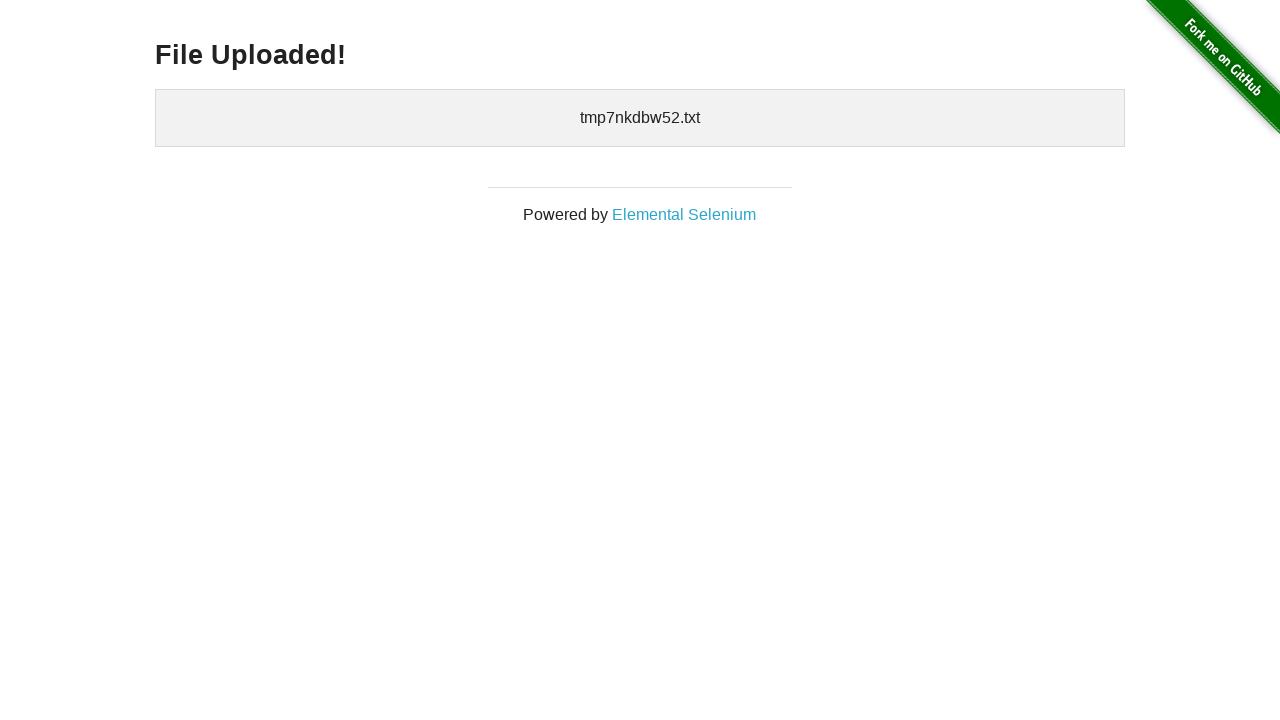

Upload confirmation page loaded
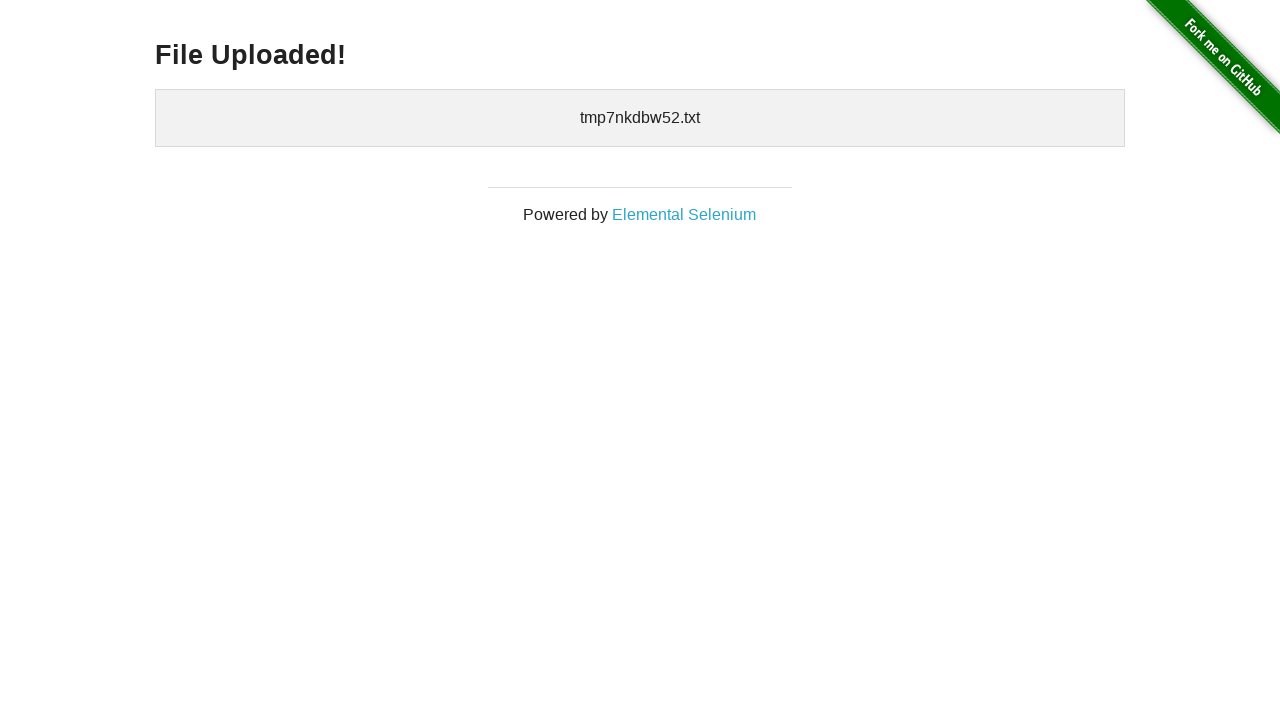

Cleaned up temporary test file
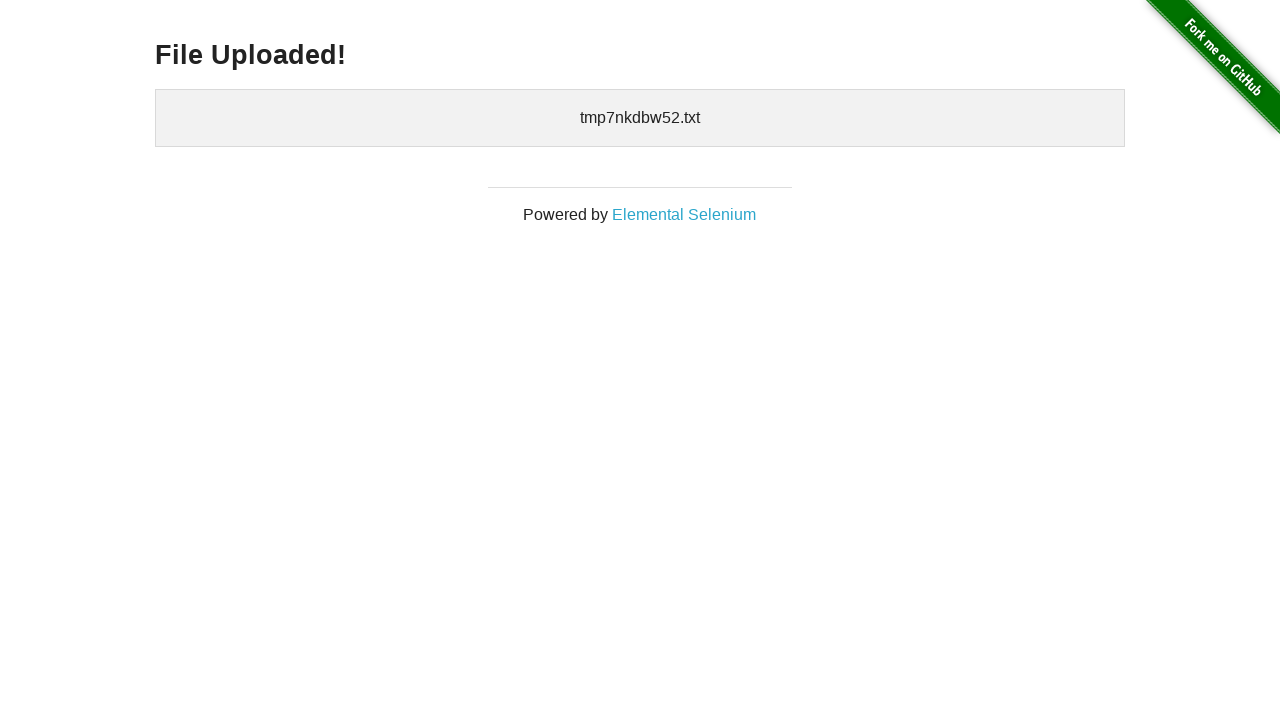

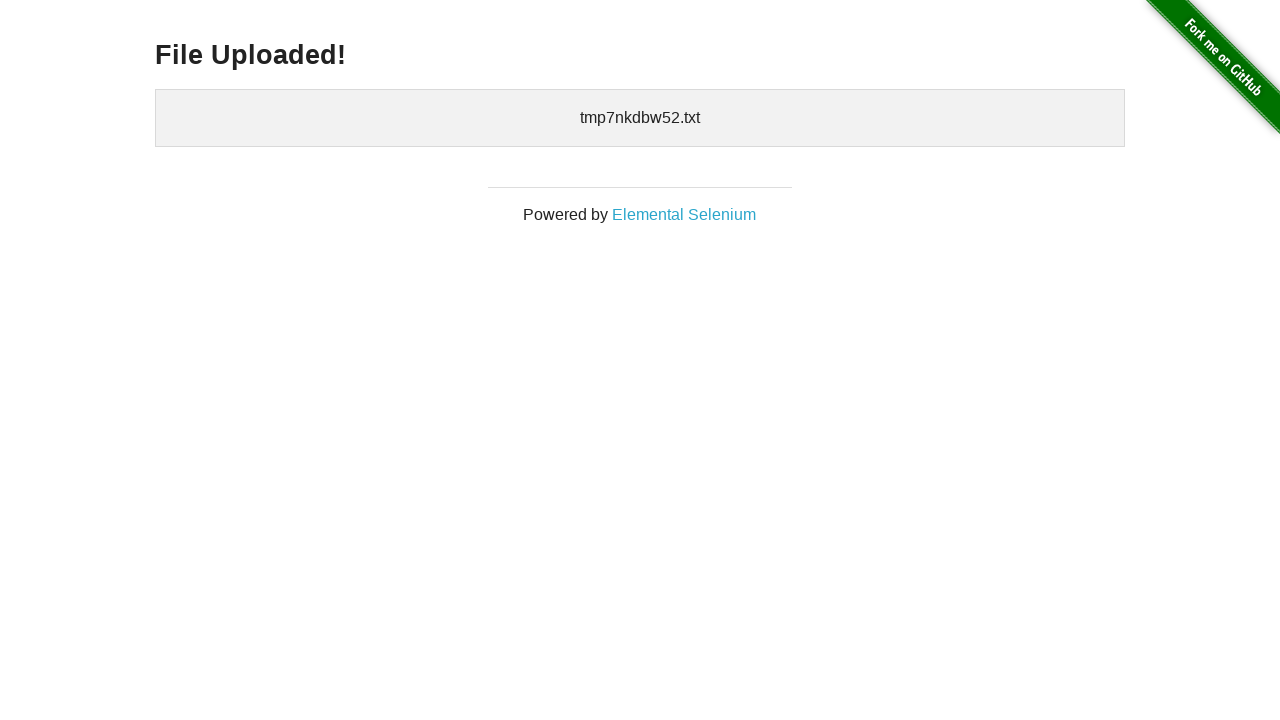